Tests a complete form submission workflow by navigating to a form fields page, filling out various input types (text, password, checkboxes, dropdown, email, message), and submitting the form while handling the confirmation dialog.

Starting URL: https://practice-automation.com/

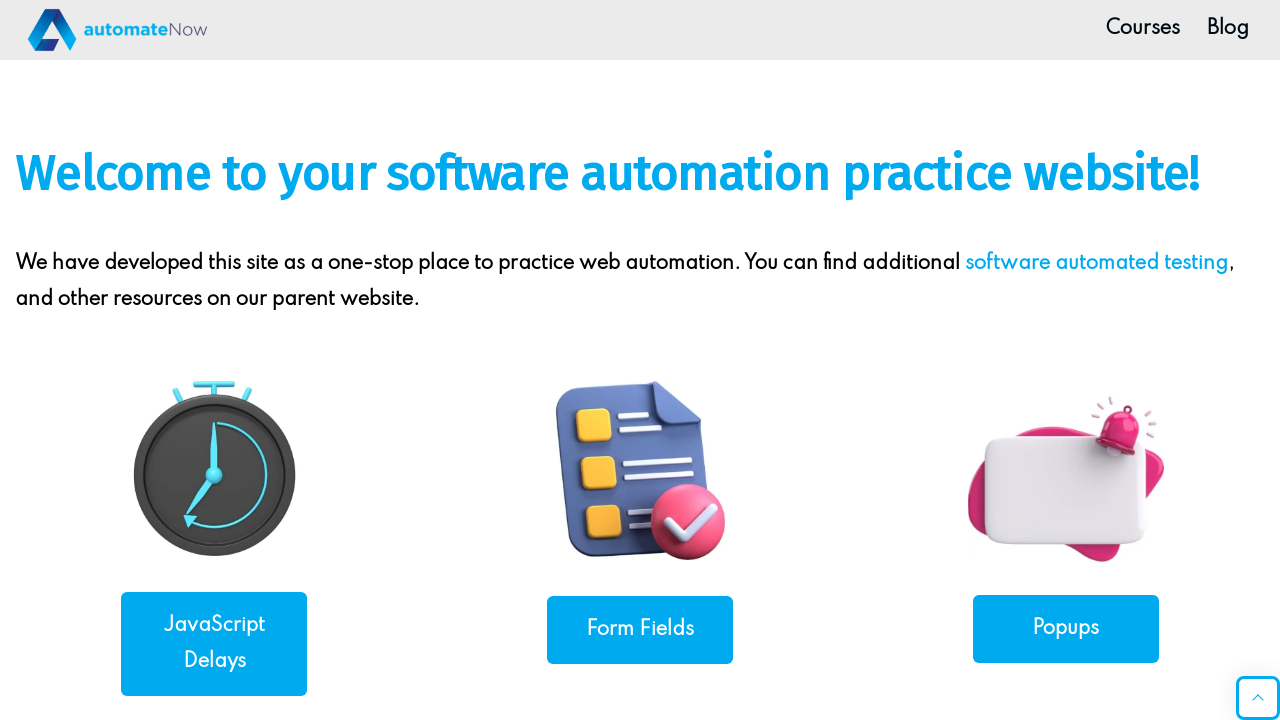

Clicked on 'Form Fields' link to navigate to form page at (640, 630) on internal:role=link[name="Form Fields"i]
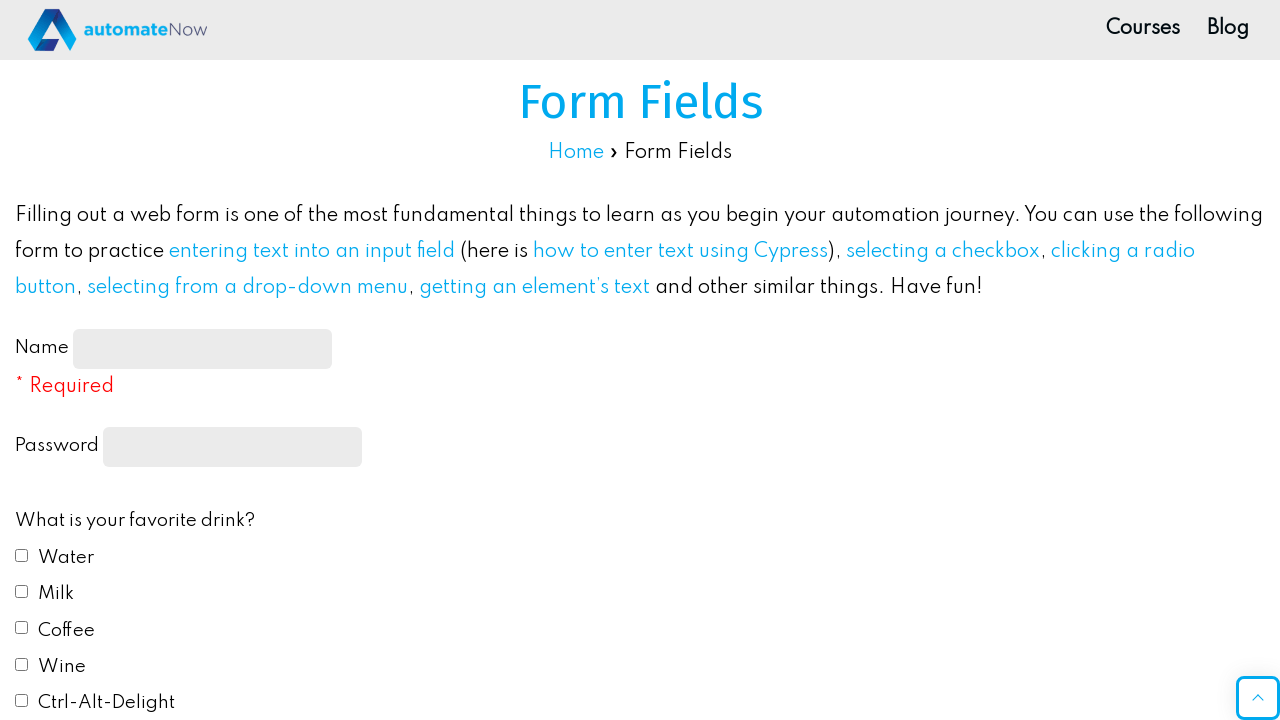

Form Fields page loaded and heading is visible
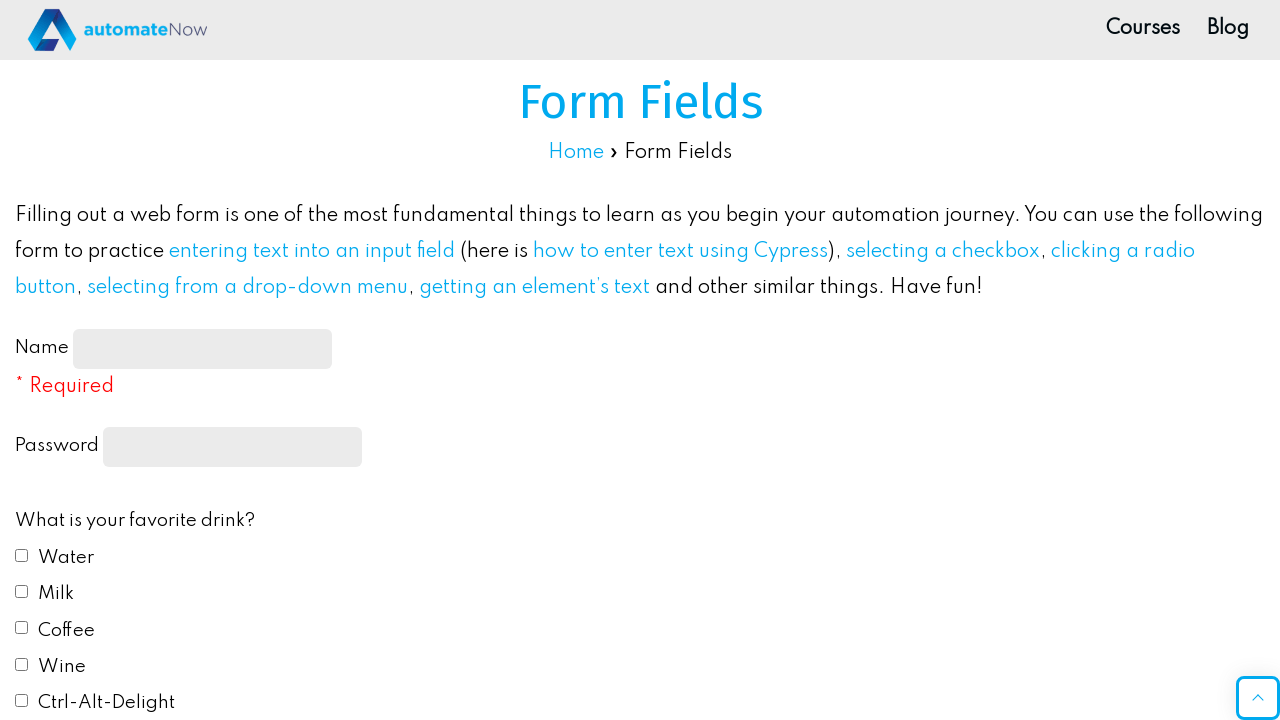

Filled name field with 'Divesh' on internal:testid=[data-testid="name-input"s]
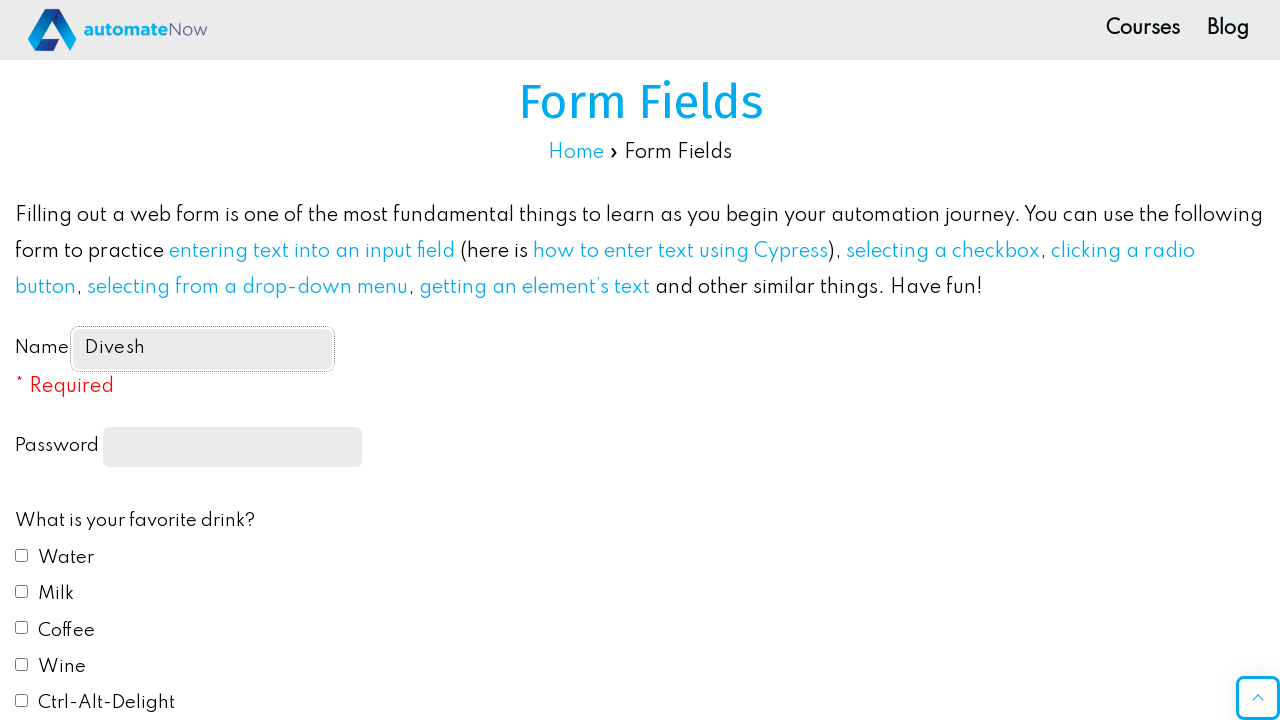

Filled password field with 'PlayWright' on internal:role=textbox[name="Password"i]
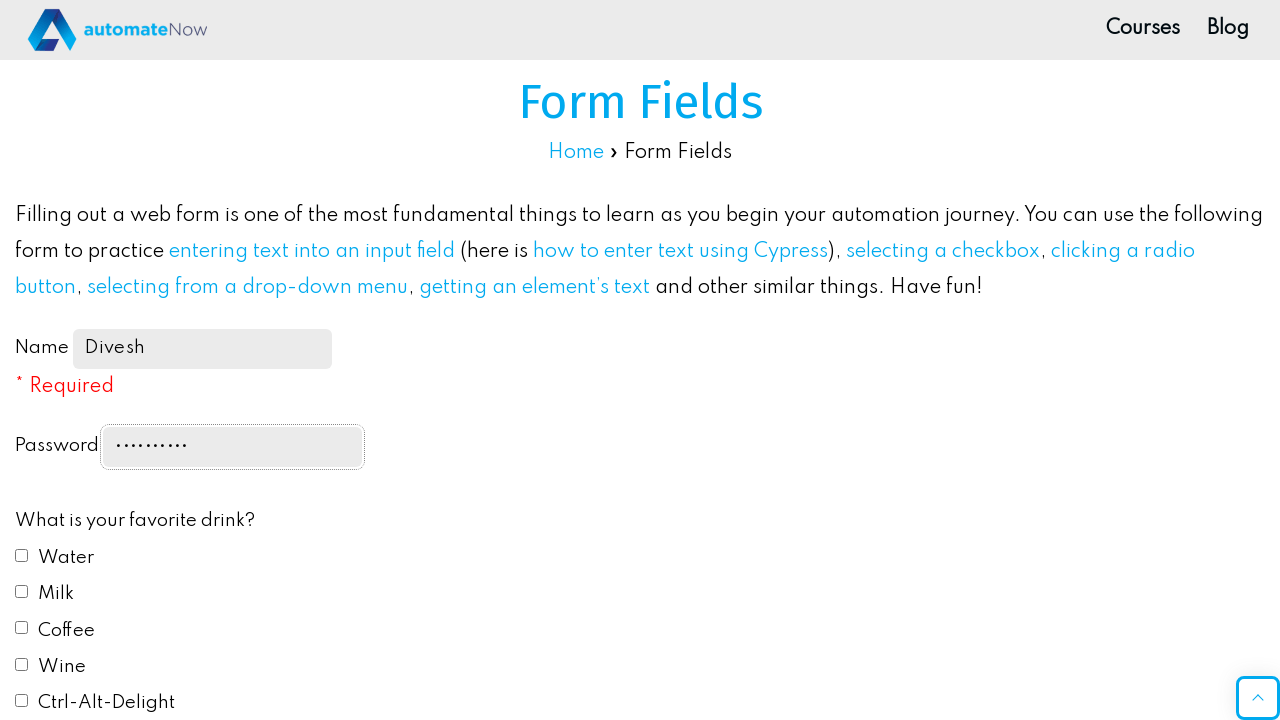

Selected 'Milk' drink option at (56, 594) on internal:text="Milk"i
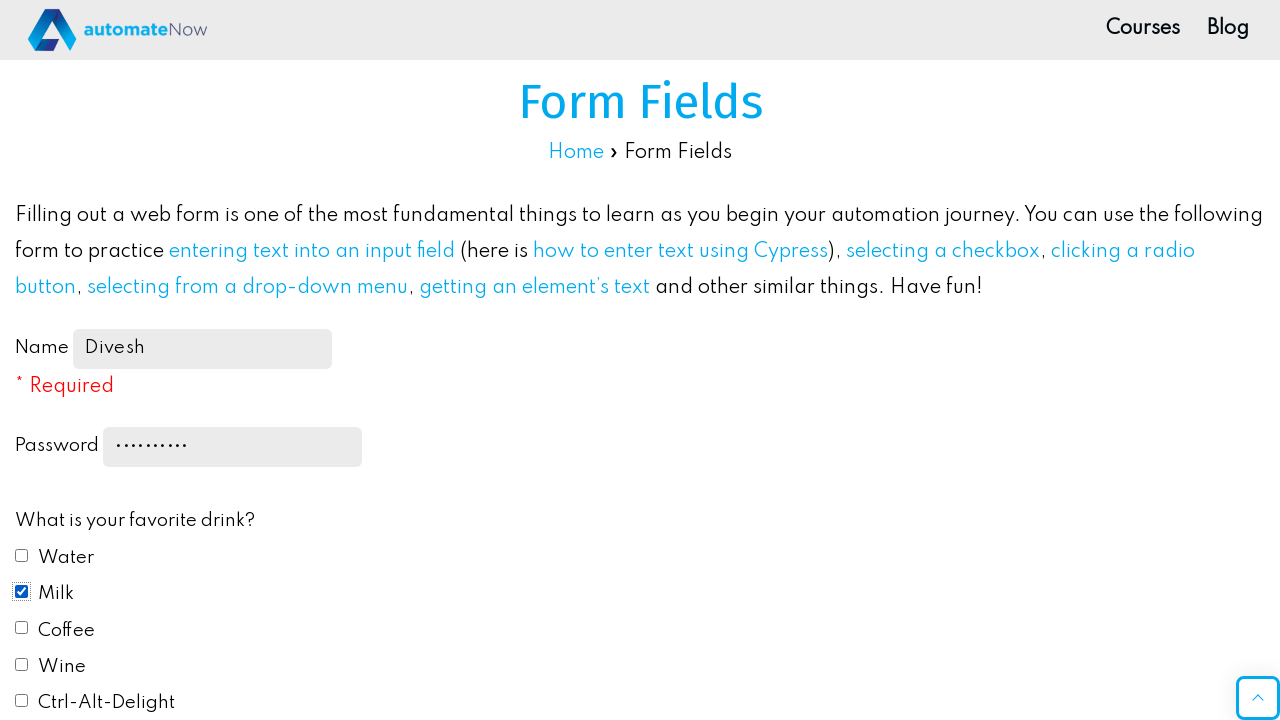

Selected 'Blue' color option at (56, 361) on internal:text="Blue"i
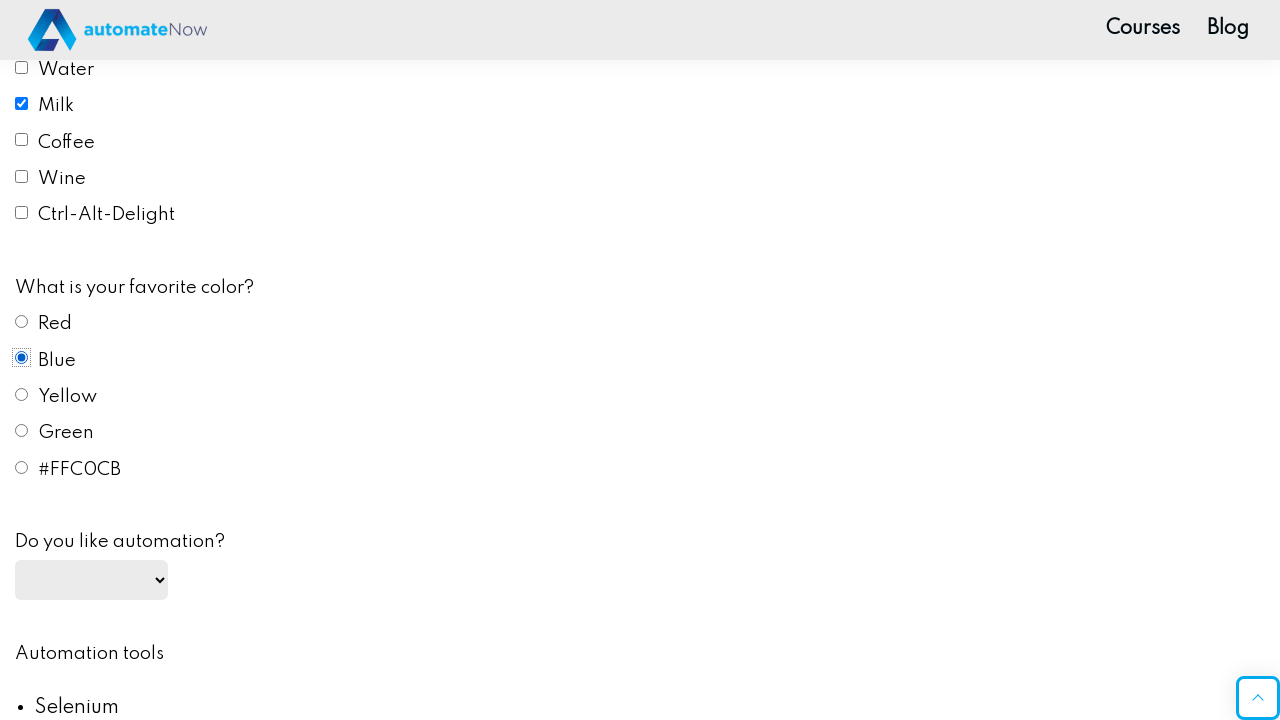

Selected 'yes' from automation dropdown on internal:testid=[data-testid="automation"s]
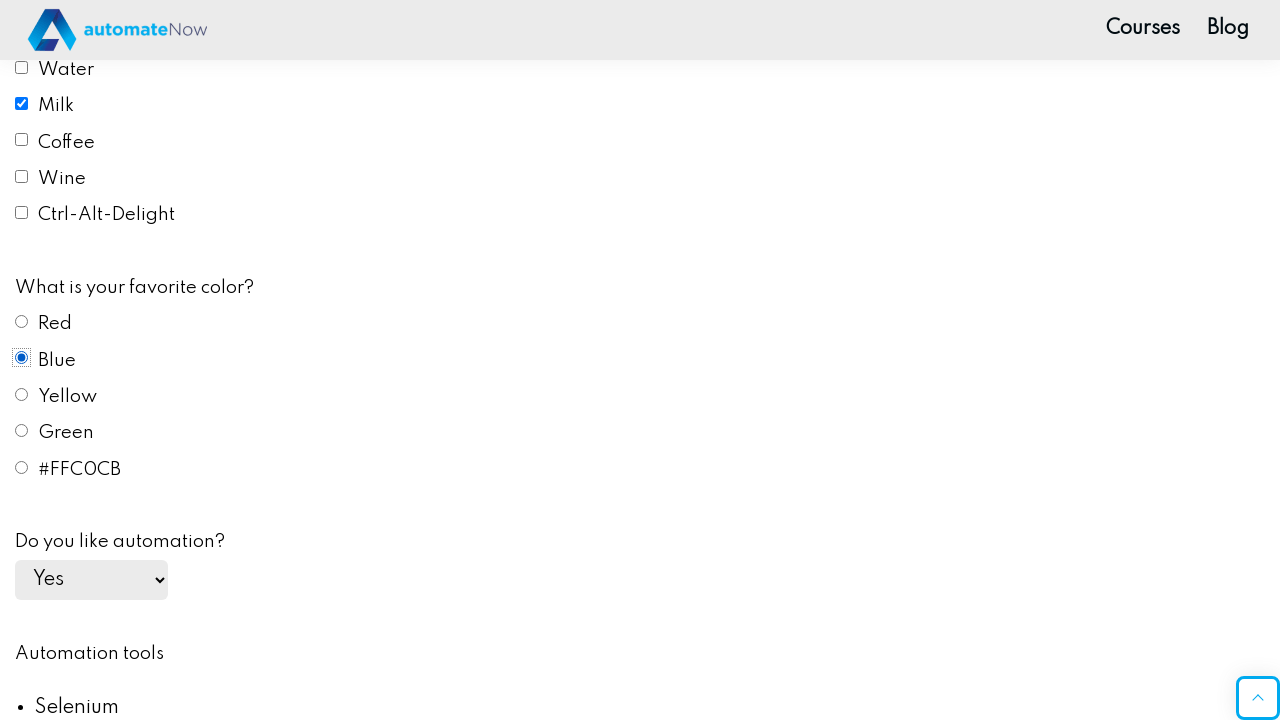

Filled email field with 'diveshj@domain.com' on internal:testid=[data-testid="email"s]
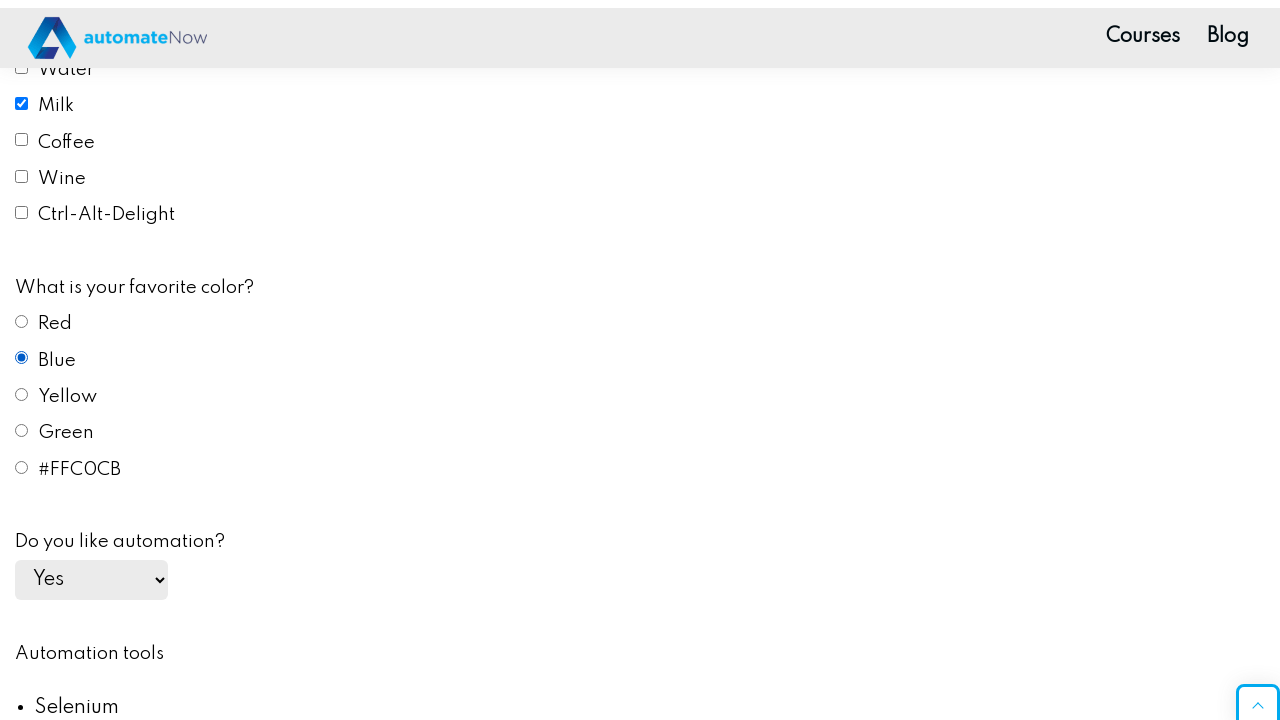

Filled message field with 'Its a great day!' on internal:testid=[data-testid="message"s]
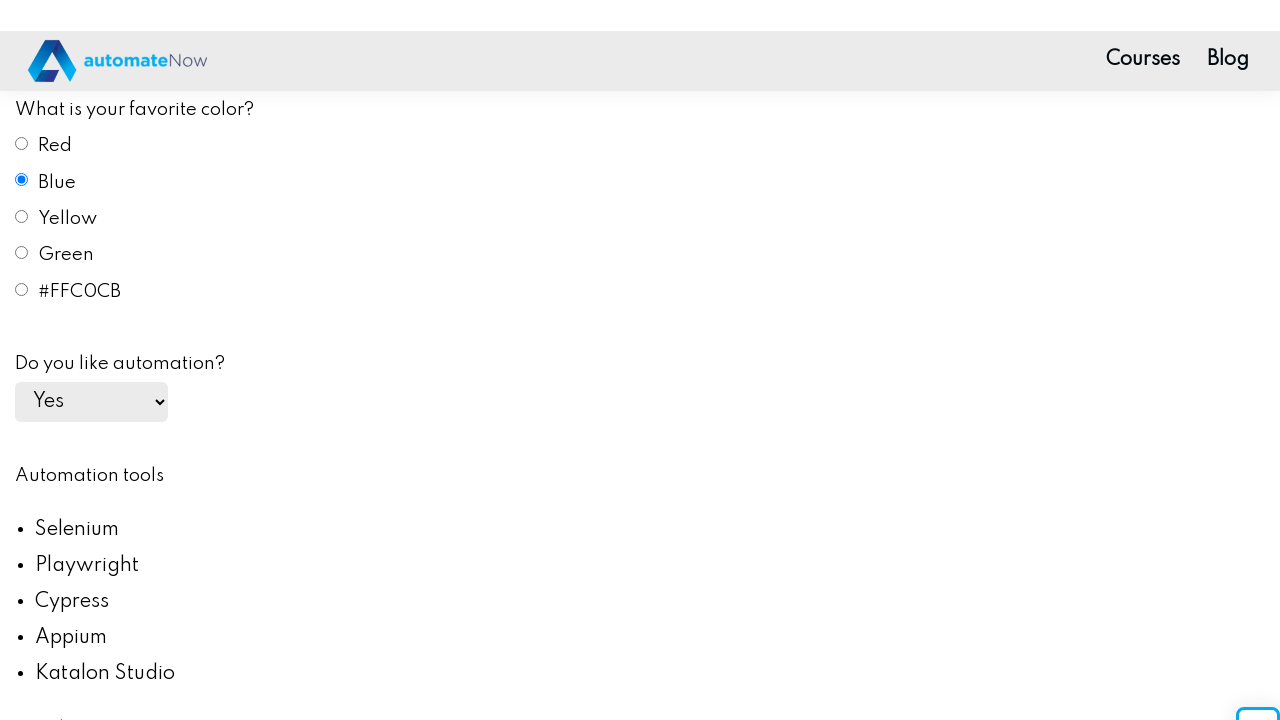

Set up dialog handler to dismiss confirmation popup
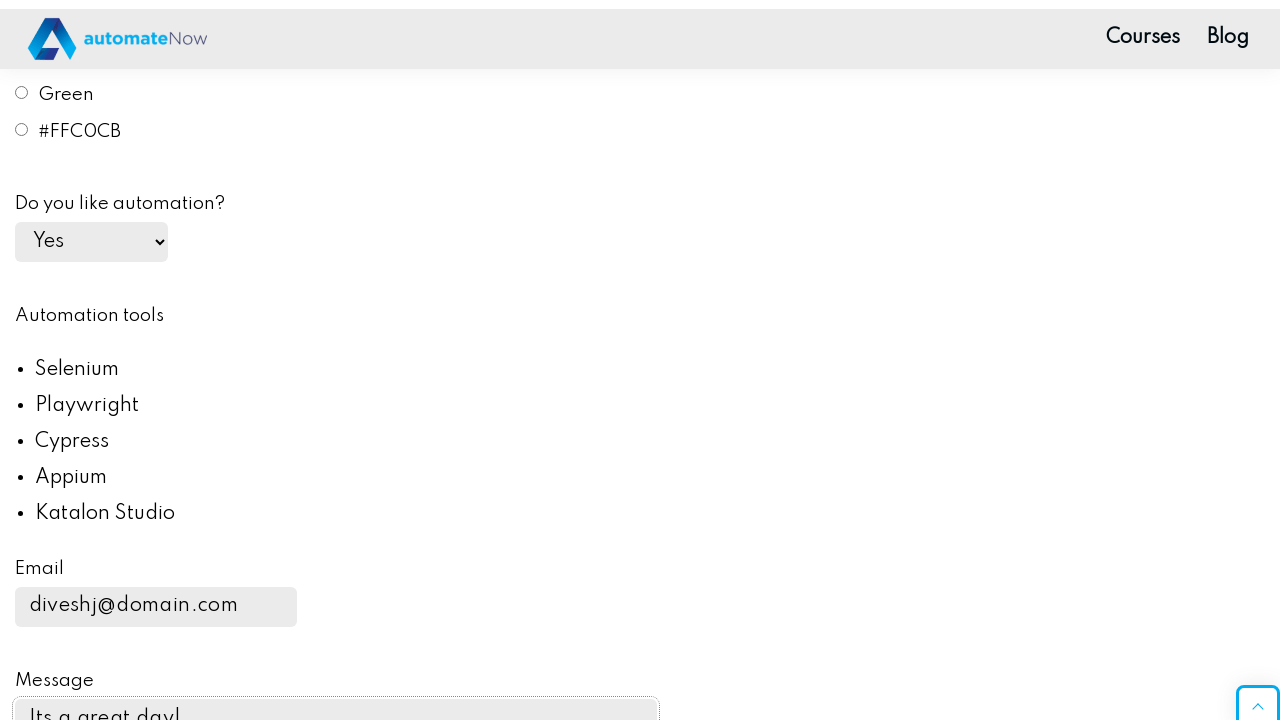

Clicked submit button to submit the form at (108, 361) on internal:testid=[data-testid="submit-btn"s]
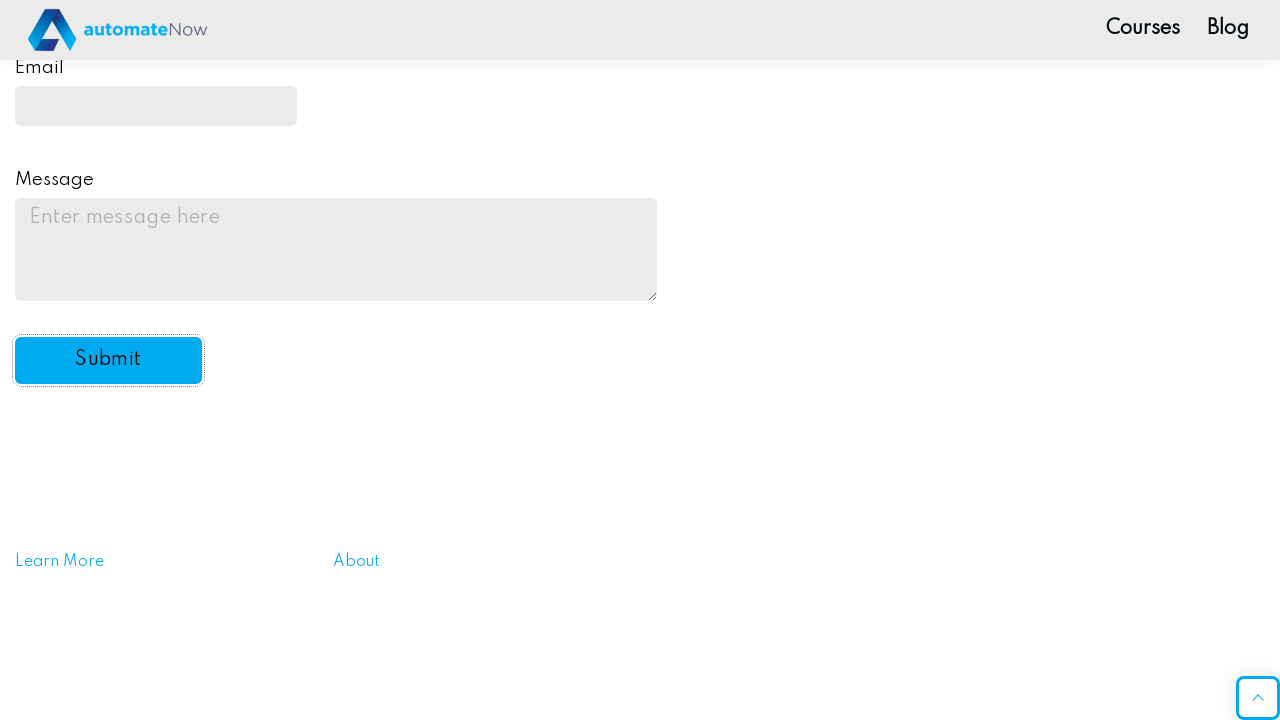

Verified that submit button is still visible after dialog dismissal
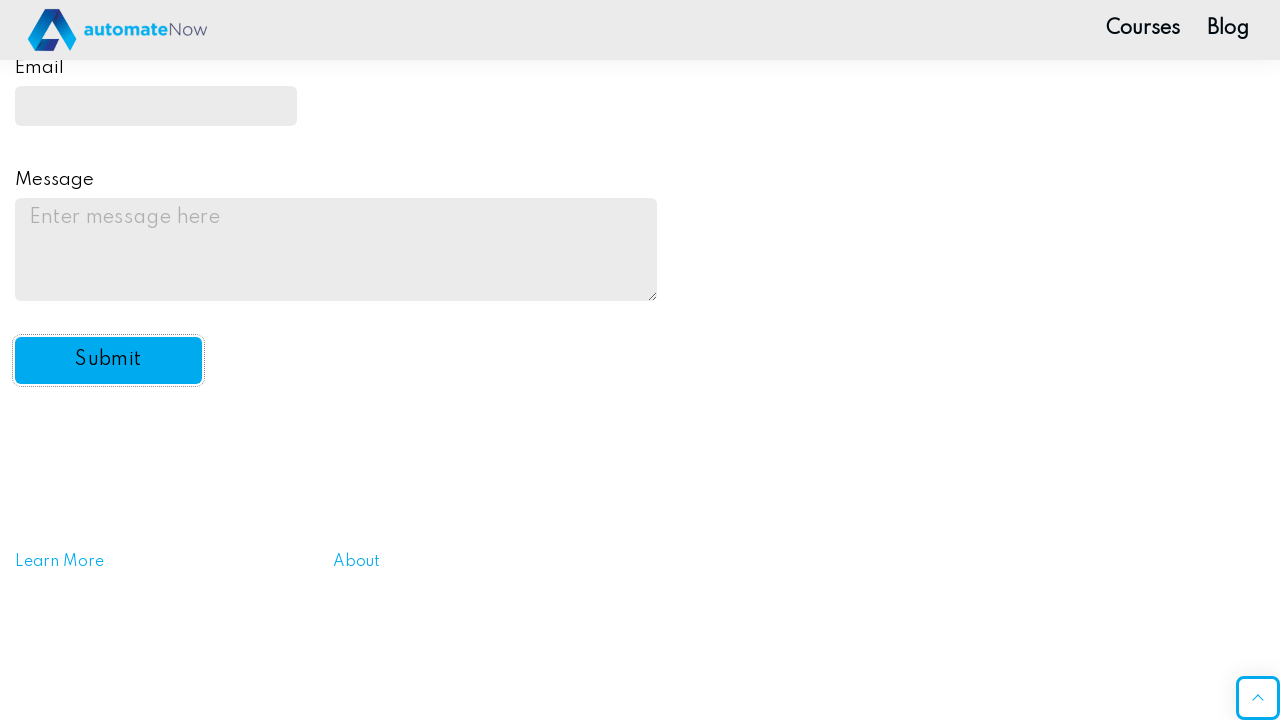

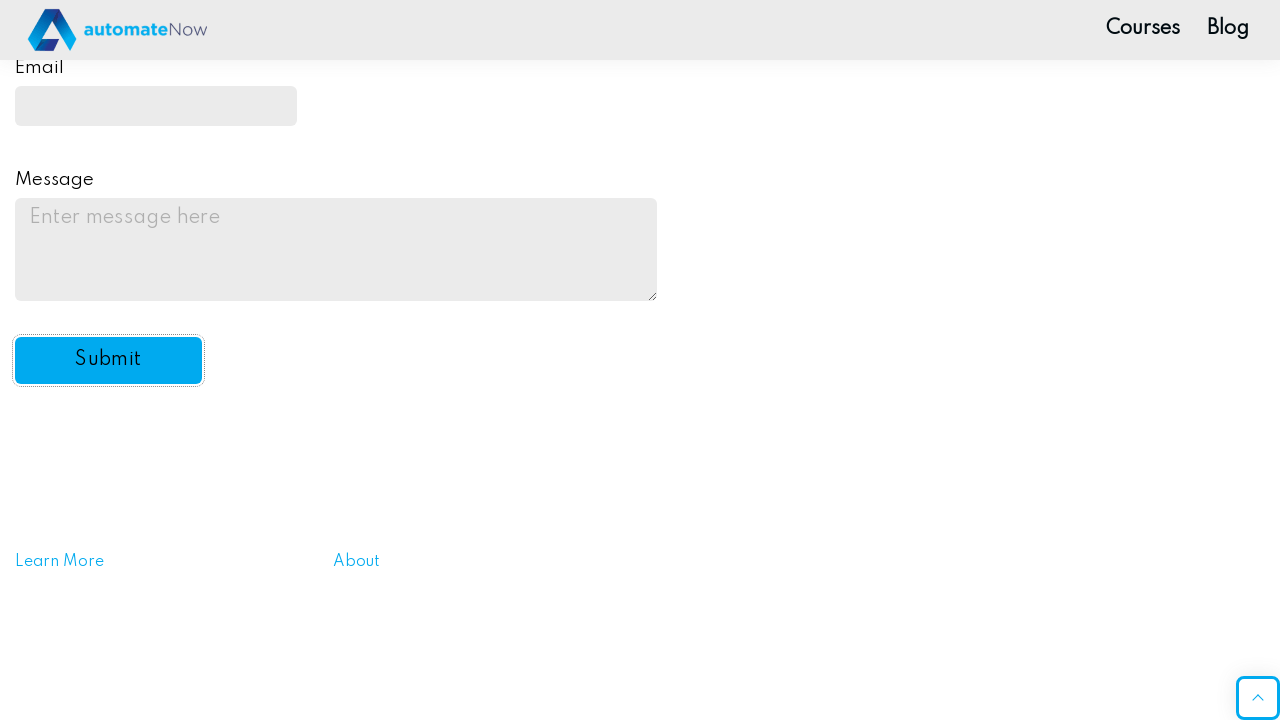